Navigates from SBIS website to Tensor website via contacts page, then navigates to the About page and verifies images are present

Starting URL: https://sbis.ru/

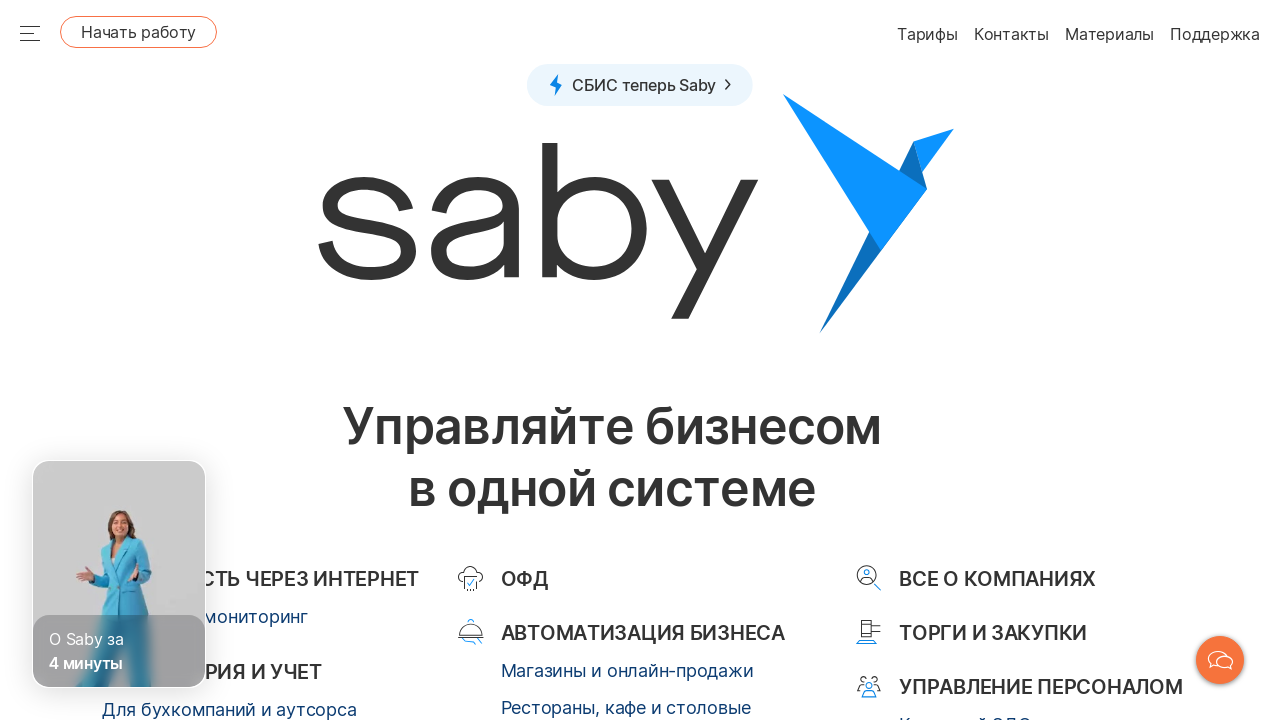

Clicked on contacts link in SBIS website at (972, 360) on xpath=//a[@href='/contacts']
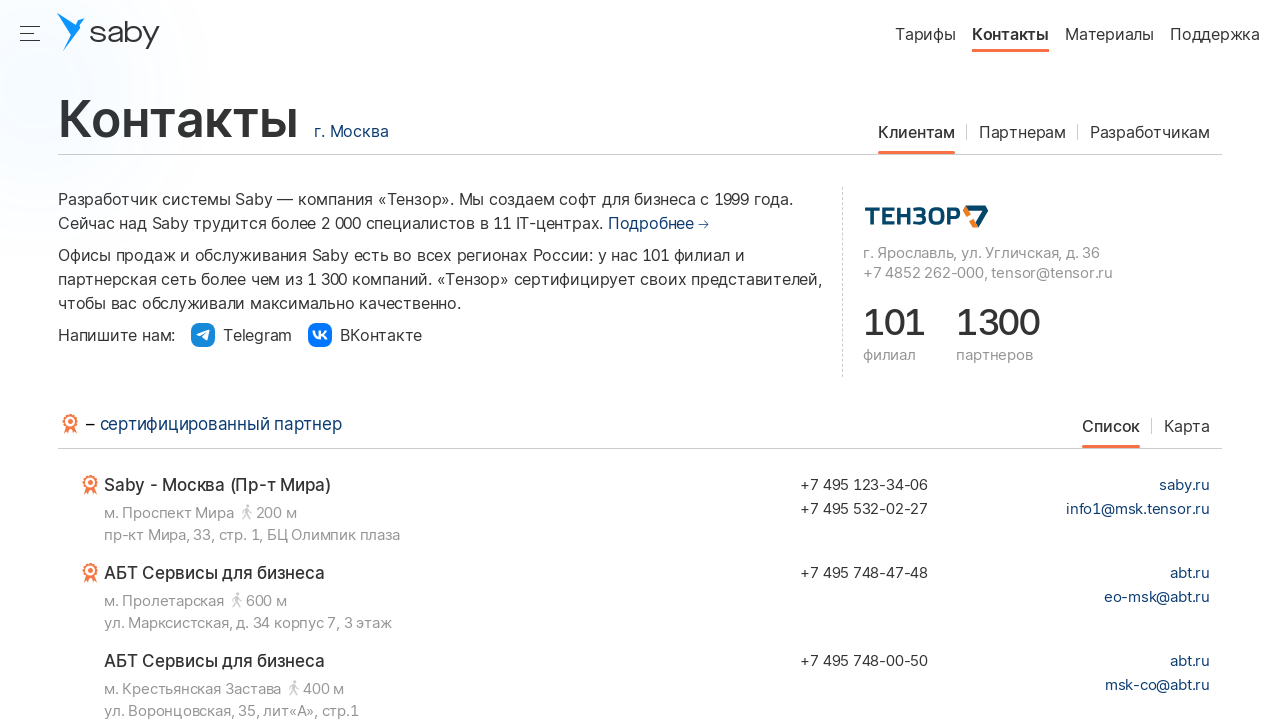

Clicked on Tensor logo link at (926, 215) on xpath=//a[@title='tensor.ru']
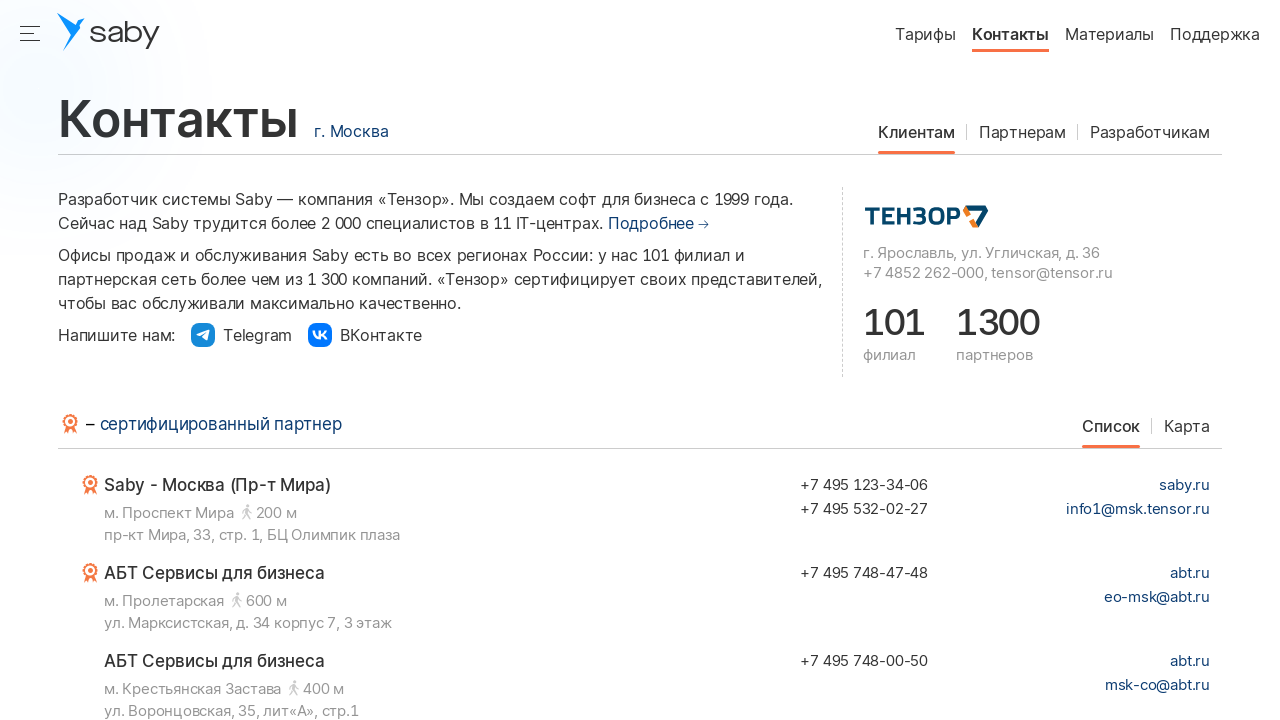

Waited 1 second for new tab to open
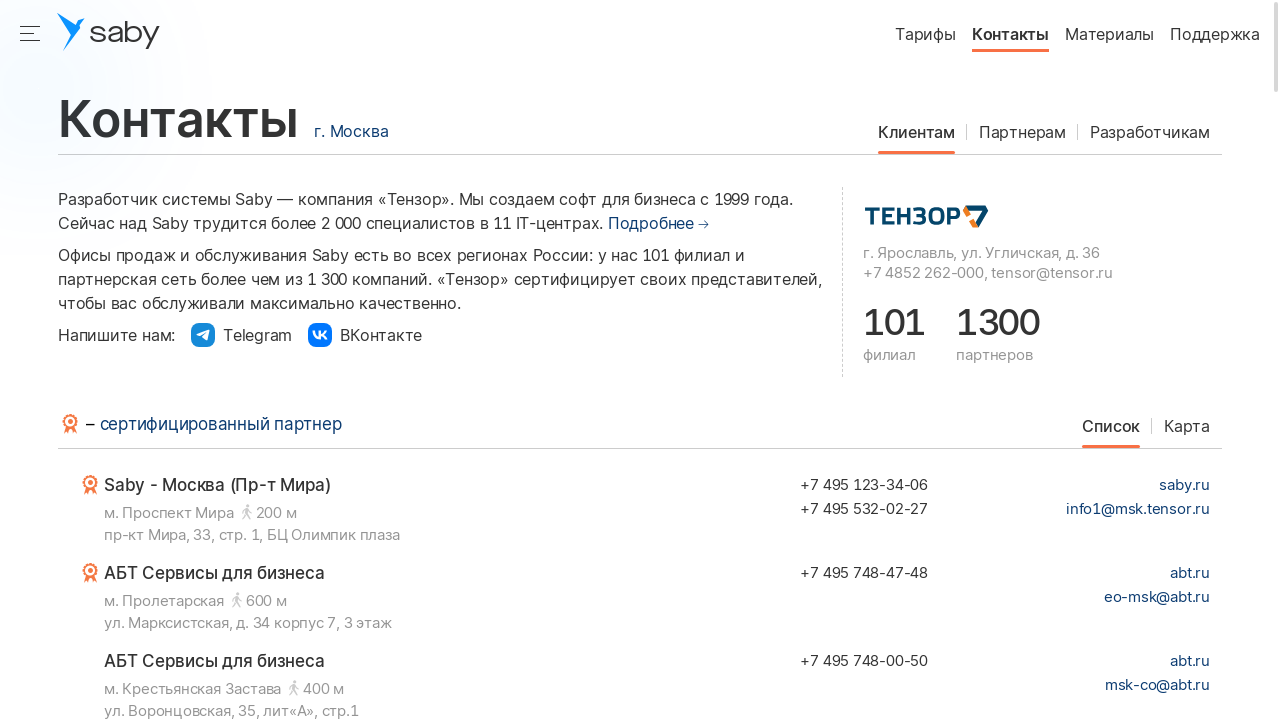

Switched to the newly opened Tensor website tab
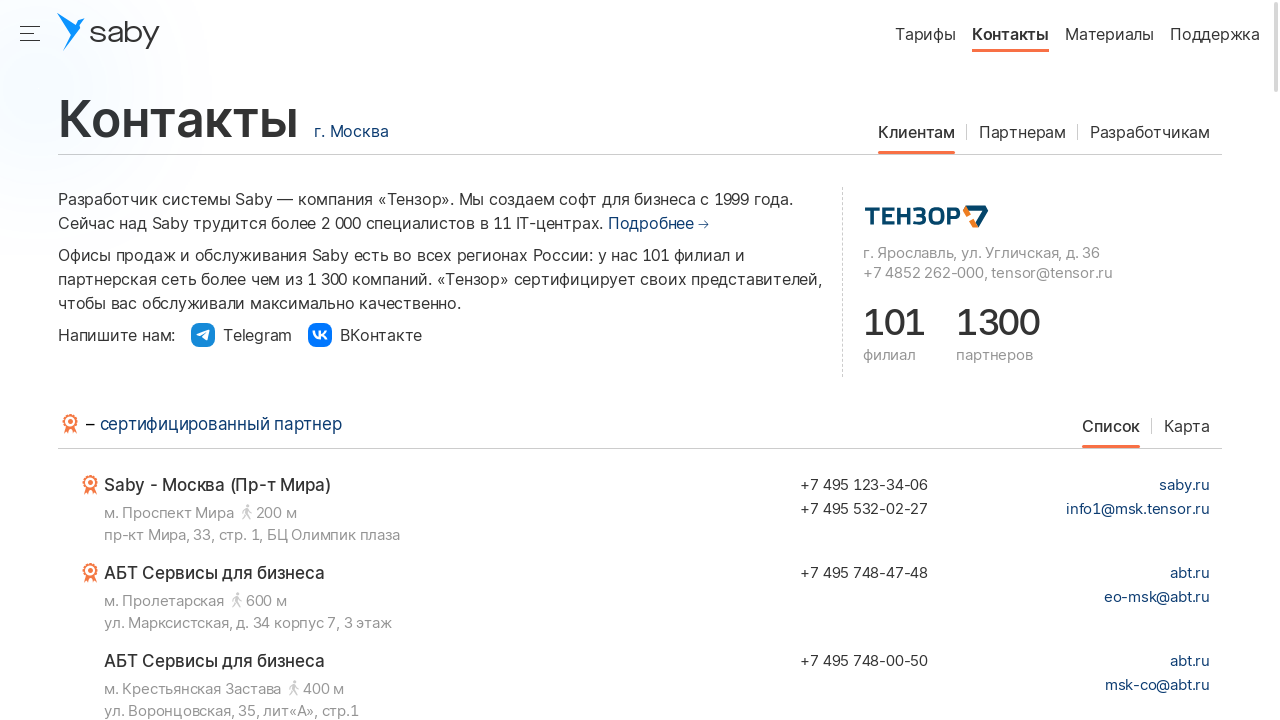

Updated page reference to the new tab
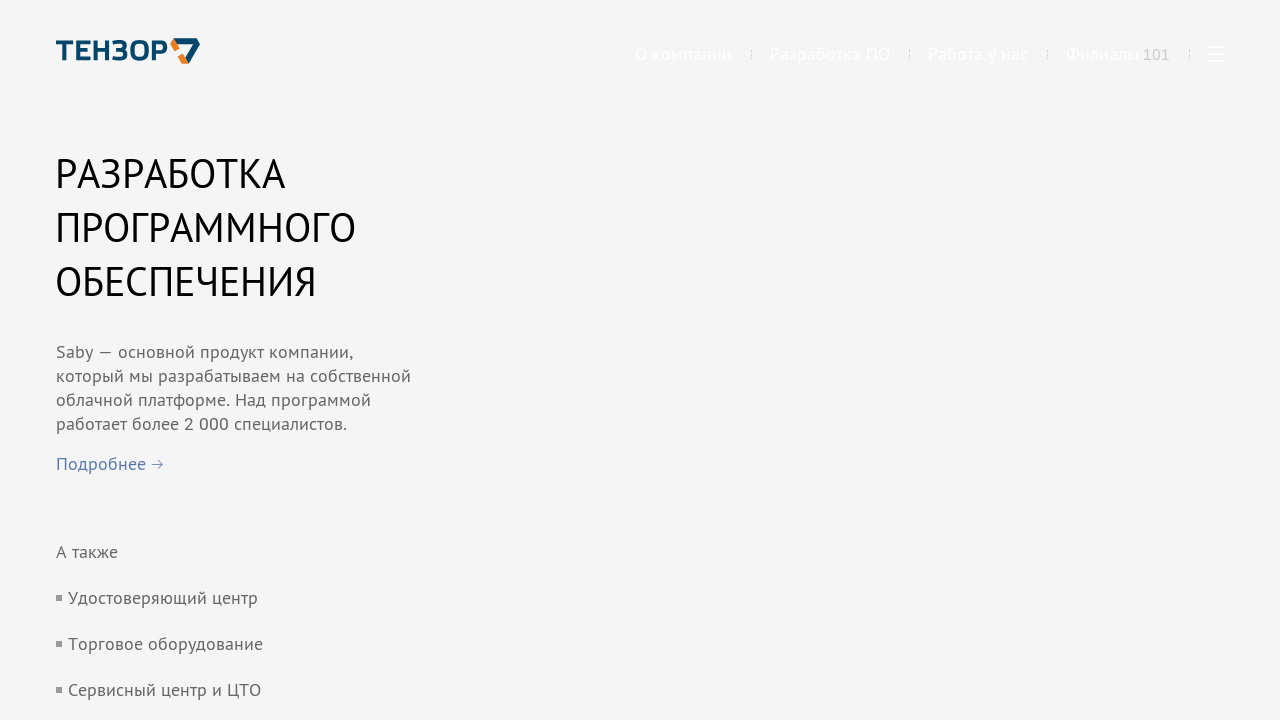

Located the 'Сила в людях' (Strength in People) section
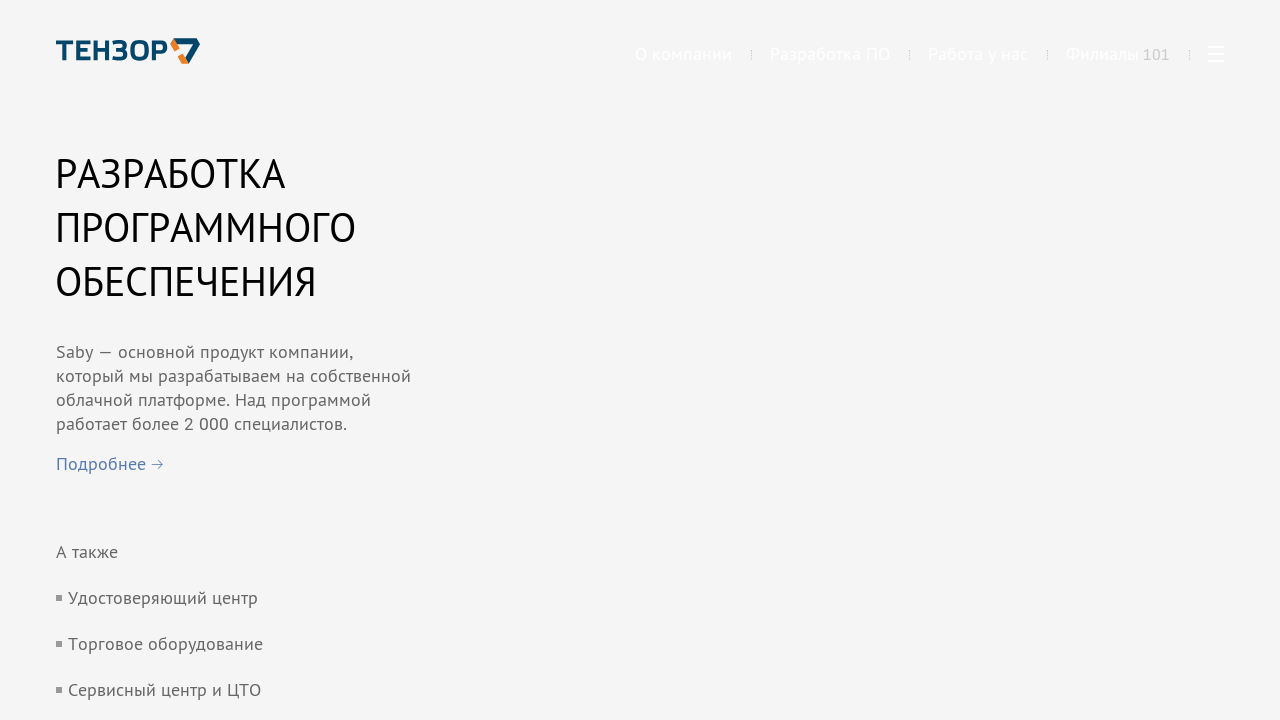

Located the 'Подробнее' (More details) link
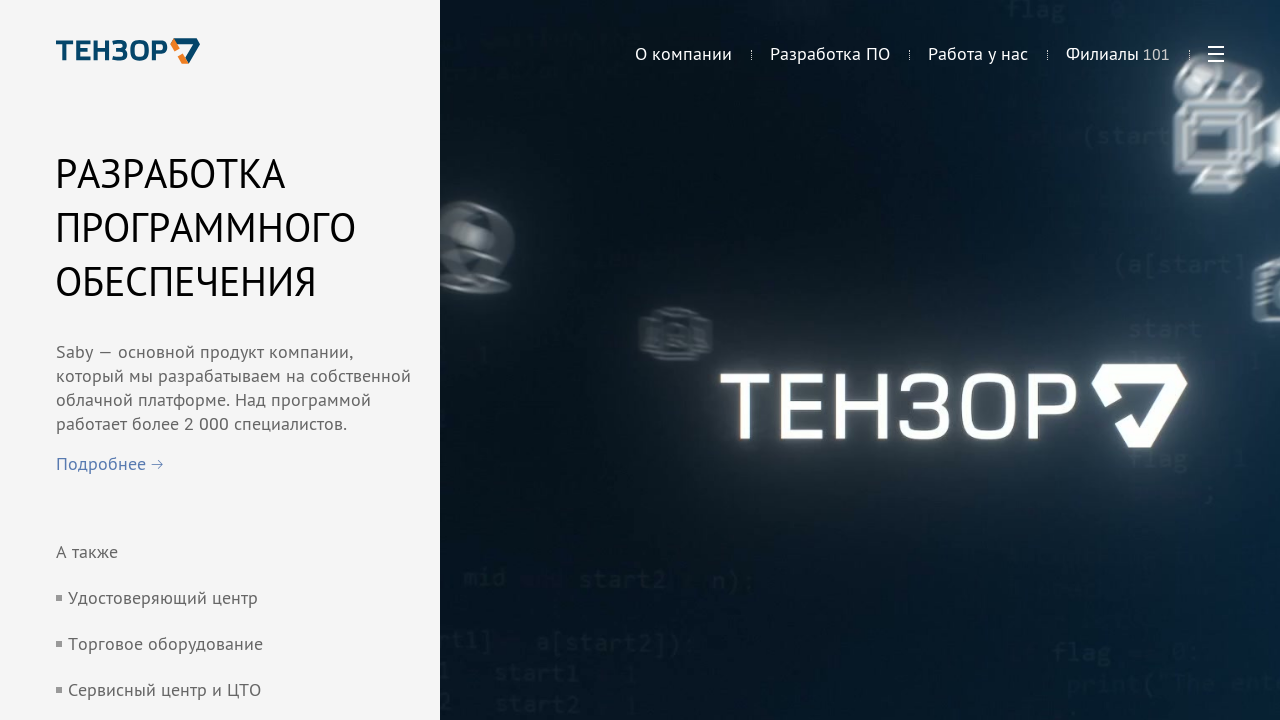

Clicked on 'Подробнее' link to navigate to About page at (156, 360) on xpath=//p[contains(text(), 'Сила в людях')] >> .. >> text=Подробнее
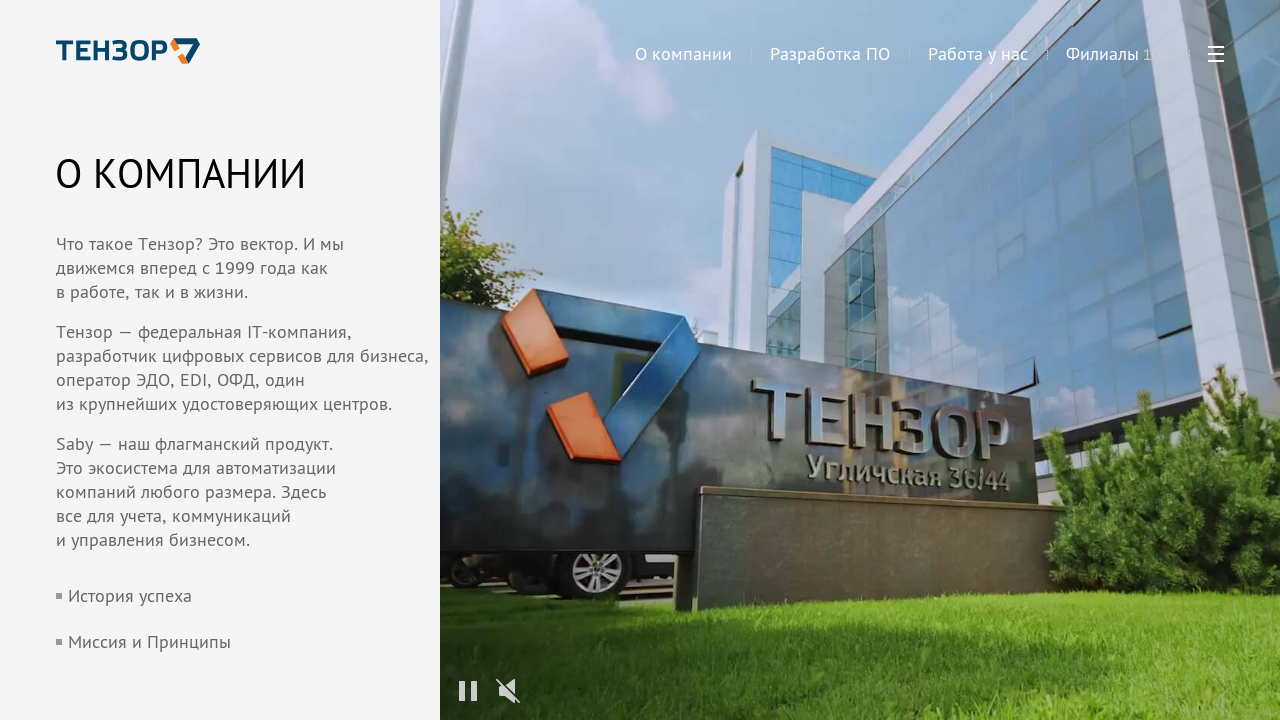

About page images loaded successfully
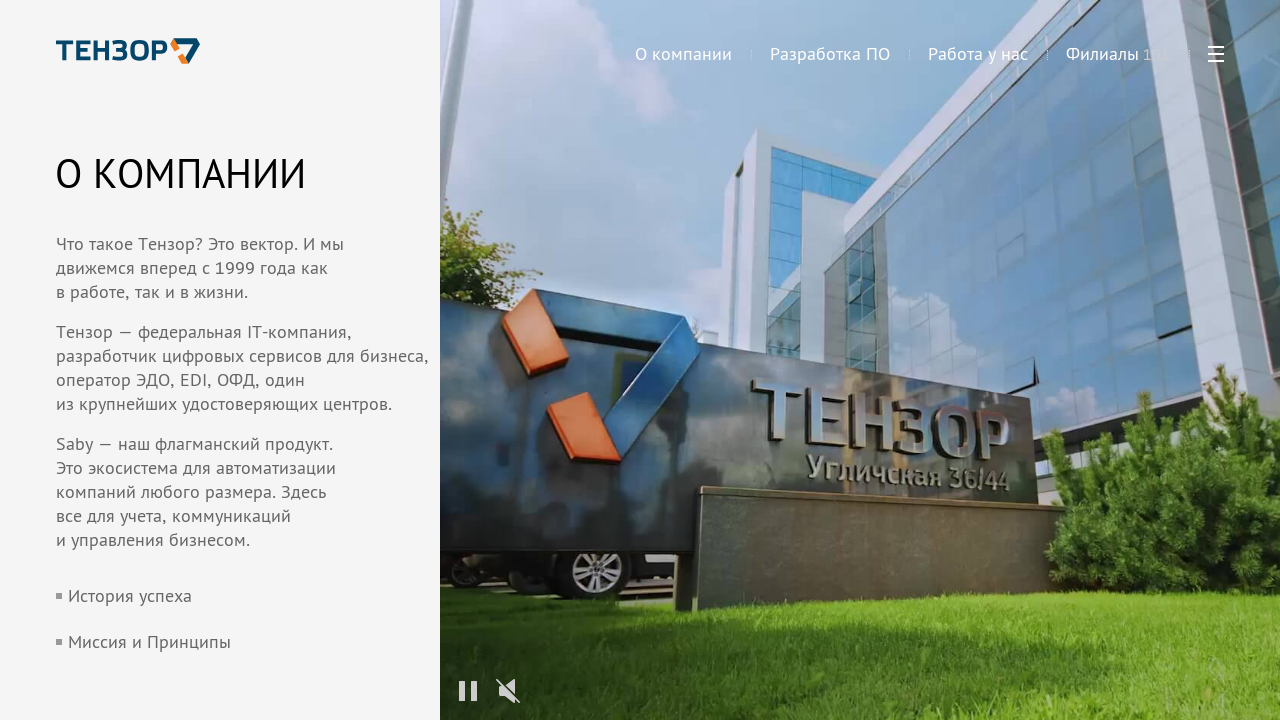

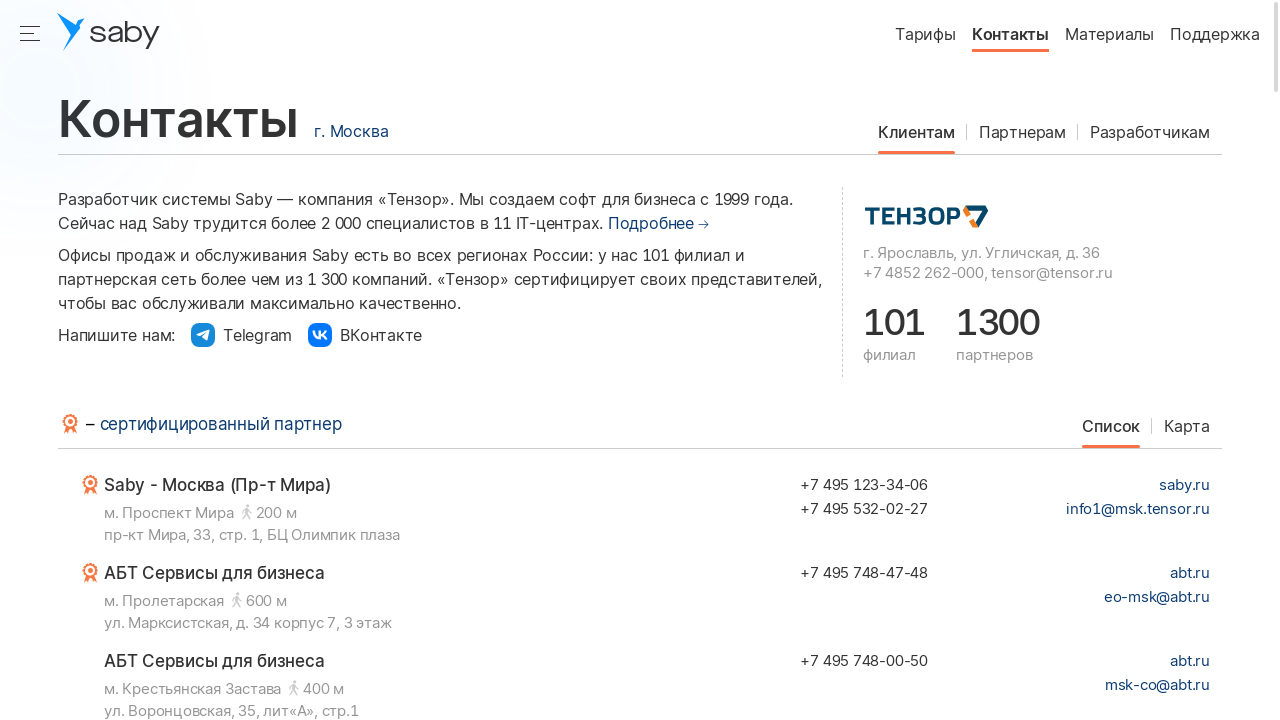